Tests mouse hover functionality by hovering over a menu item ("Main Item 2") to trigger any hover effects or dropdown behavior.

Starting URL: https://demoqa.com/menu/

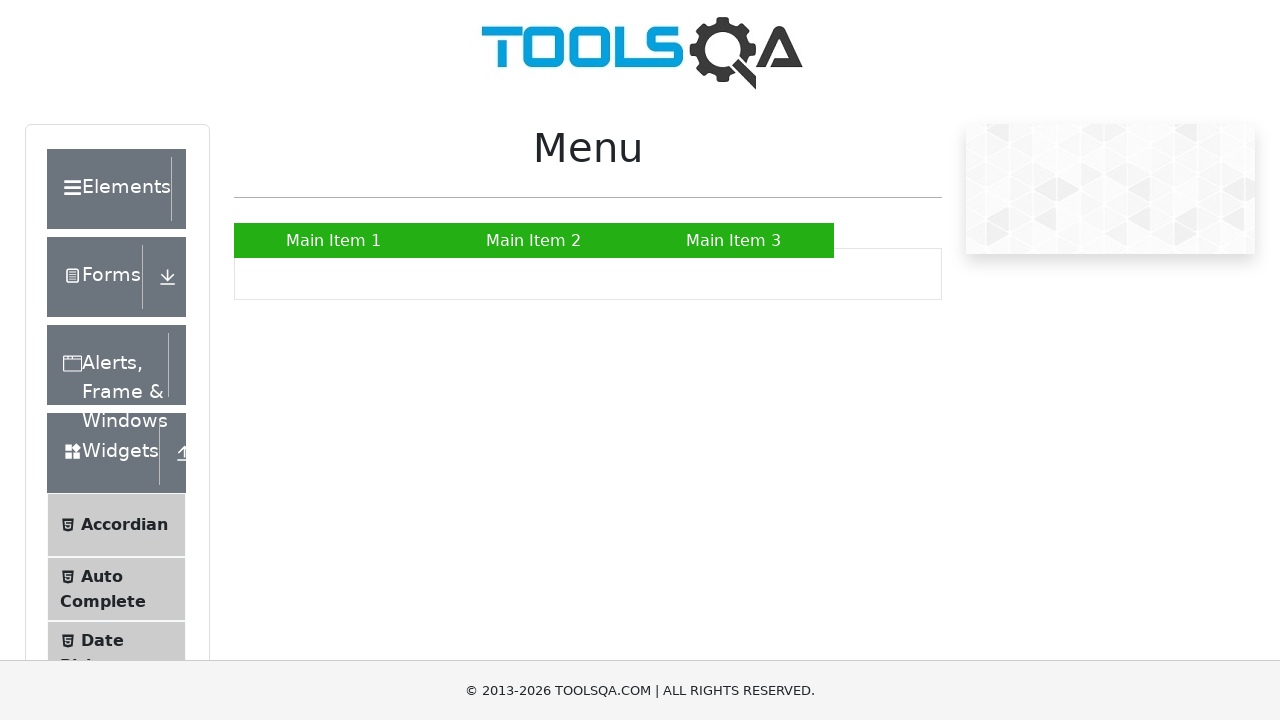

Hovered over 'Main Item 2' menu element at (534, 240) on xpath=//a[text()='Main Item 2']
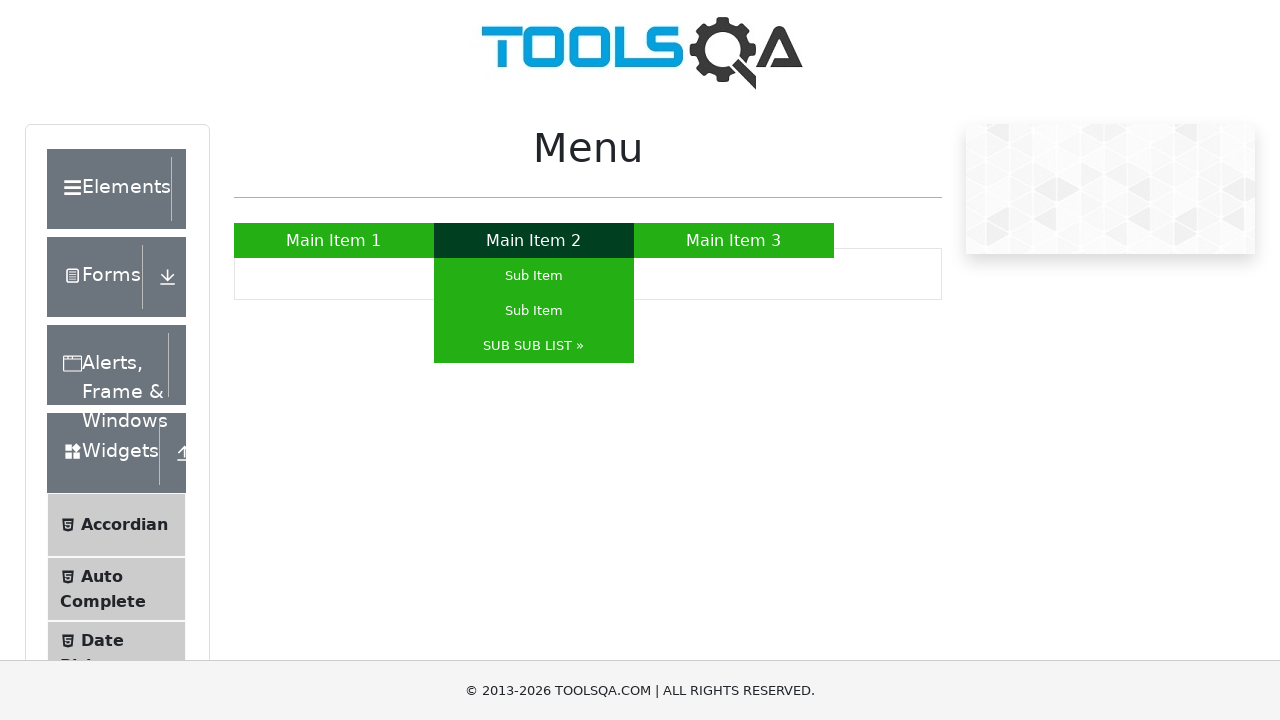

Waited 1 second to observe hover effect
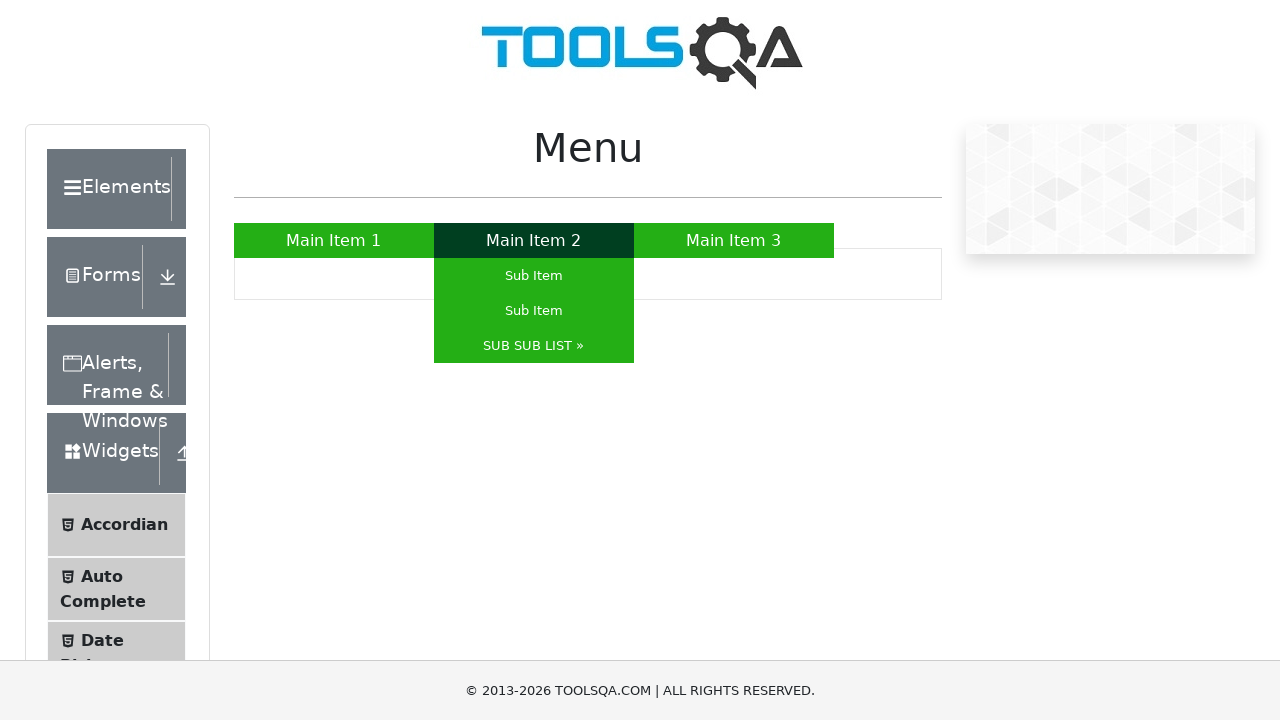

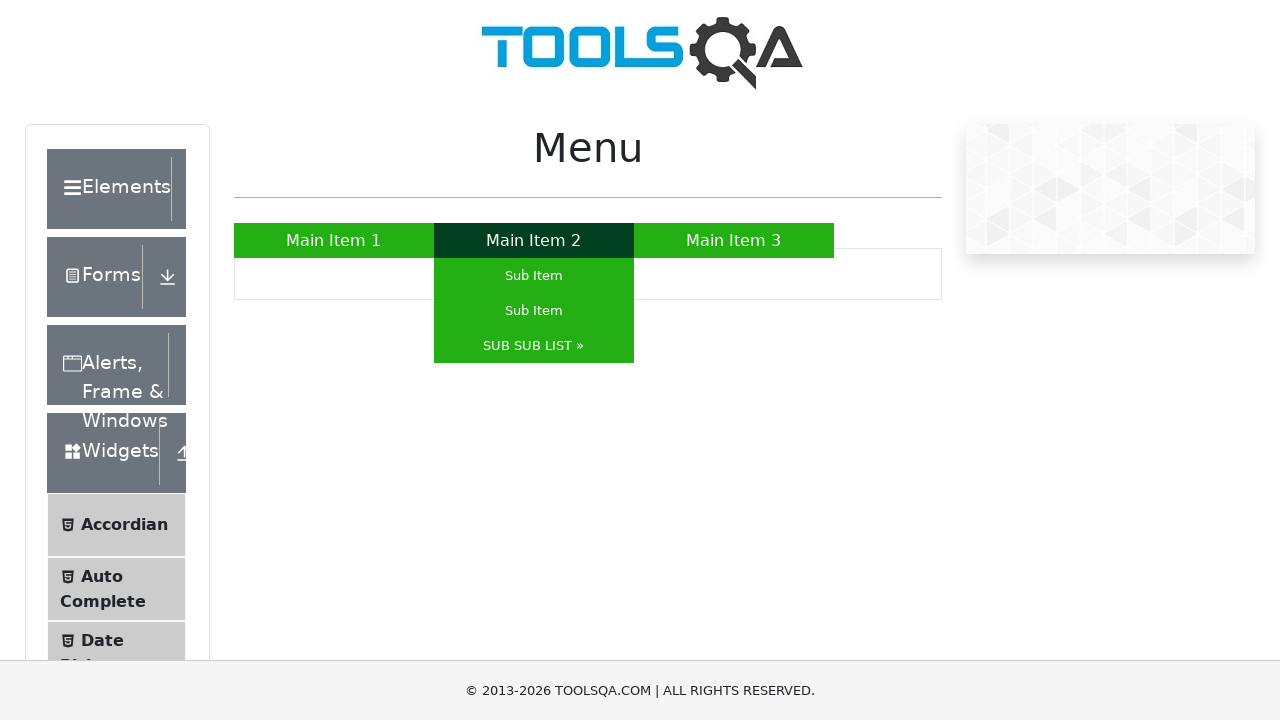